Tests opening multiple links in new tabs from the footer section of a practice automation page and navigating through each tab

Starting URL: https://www.rahulshettyacademy.com/AutomationPractice/

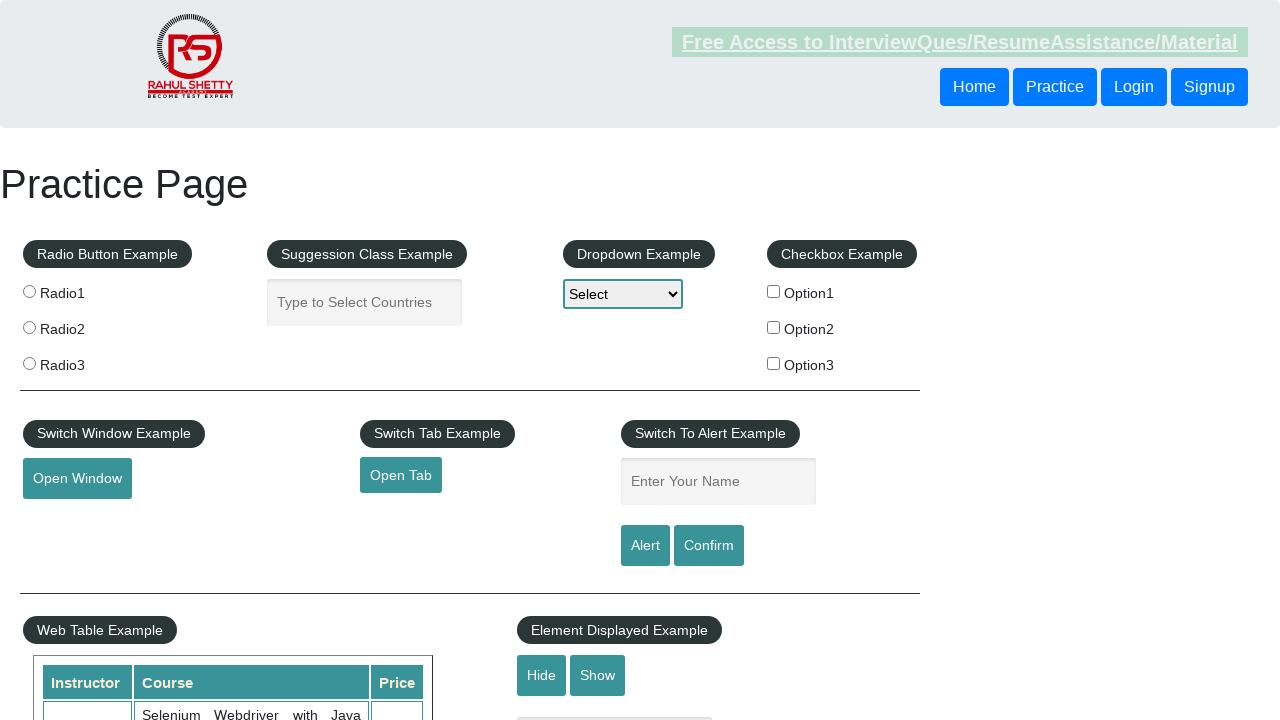

Counted total links on page: 27
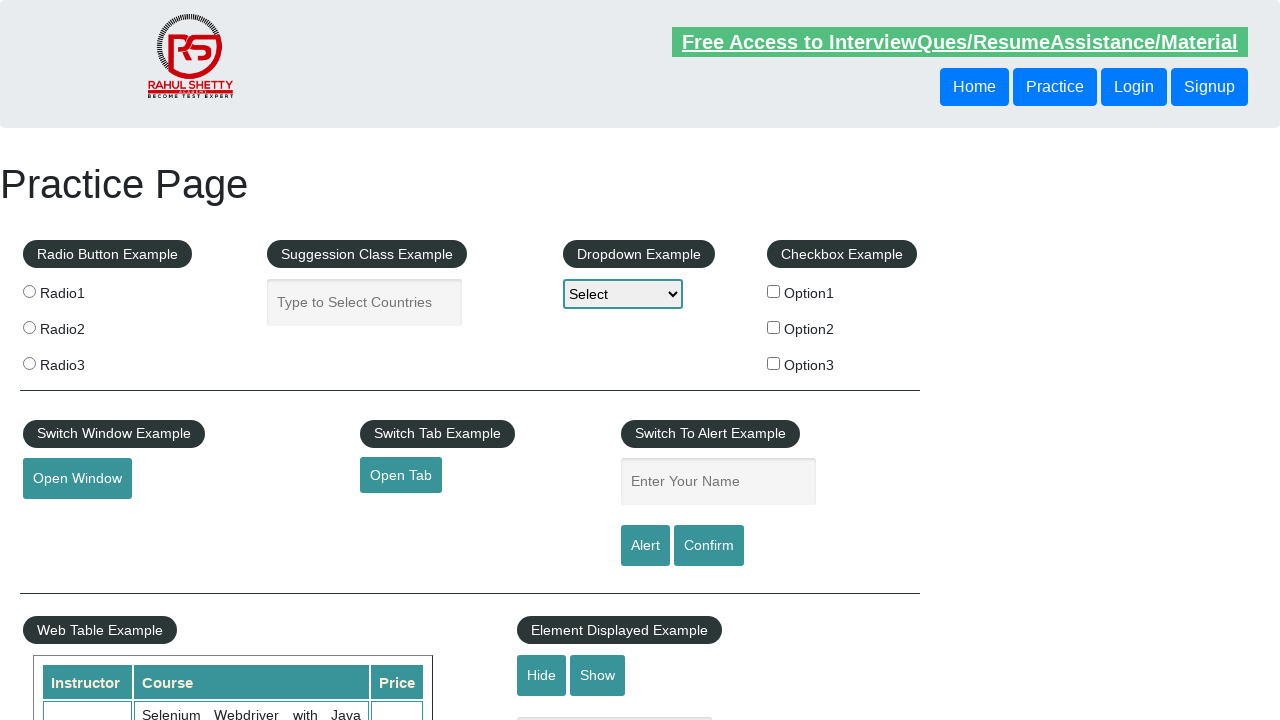

Located footer section (div#gf-BIG)
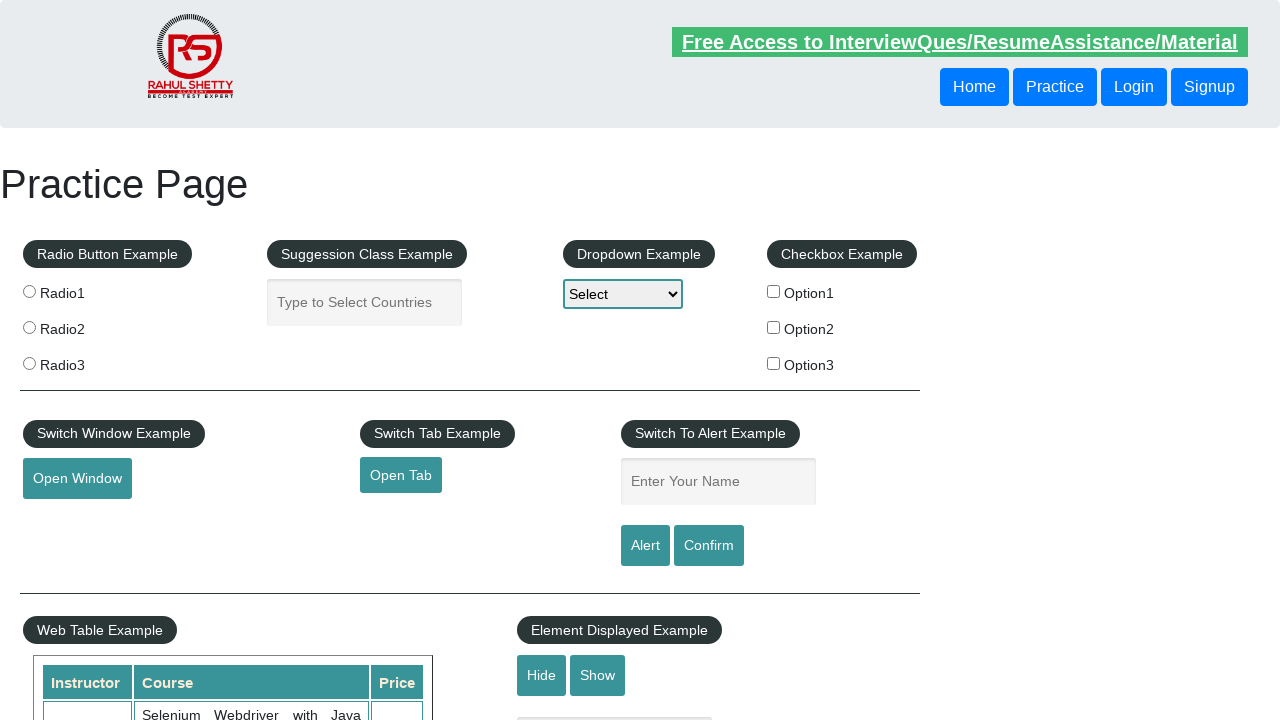

Counted links in footer: 20
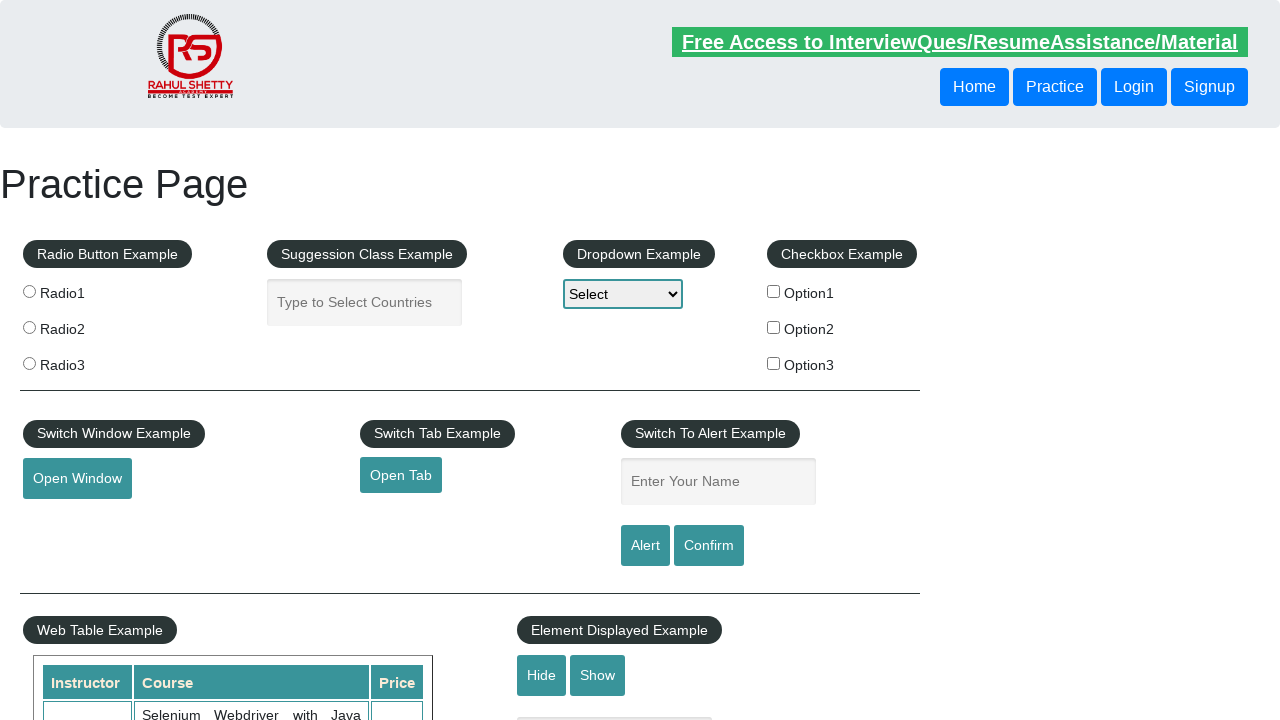

Located first column in footer table
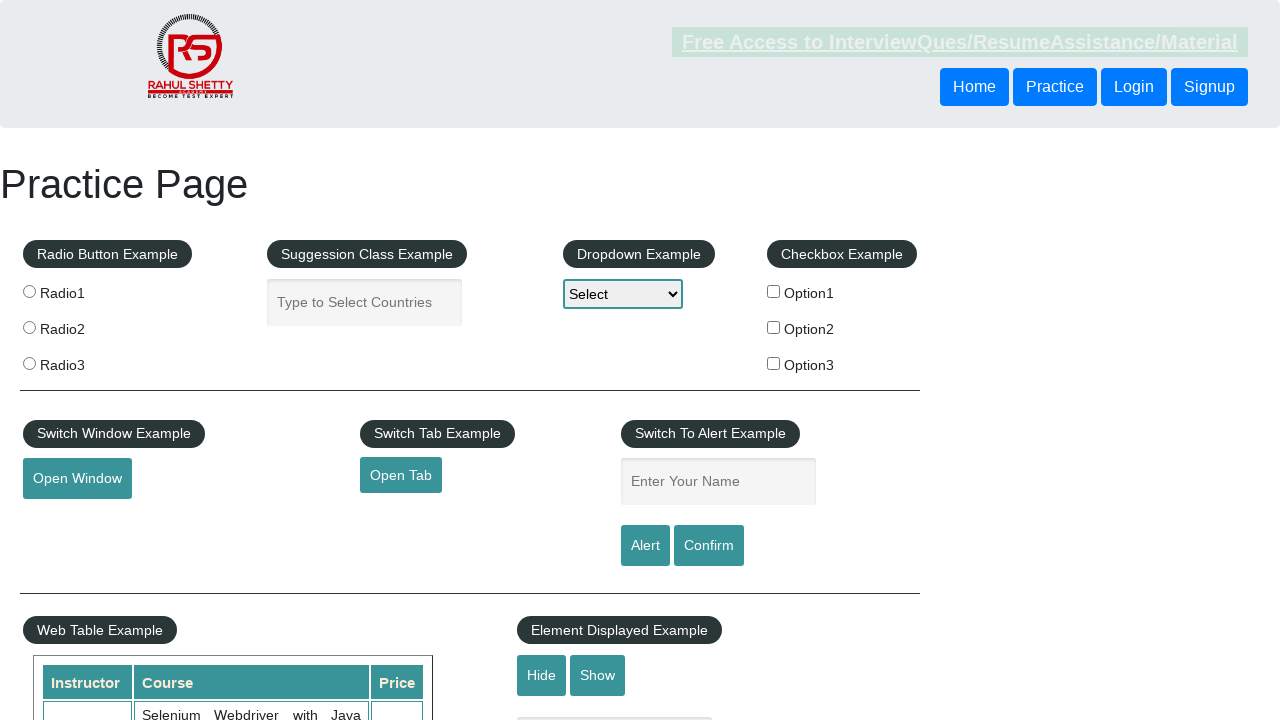

Counted links in first column: 5
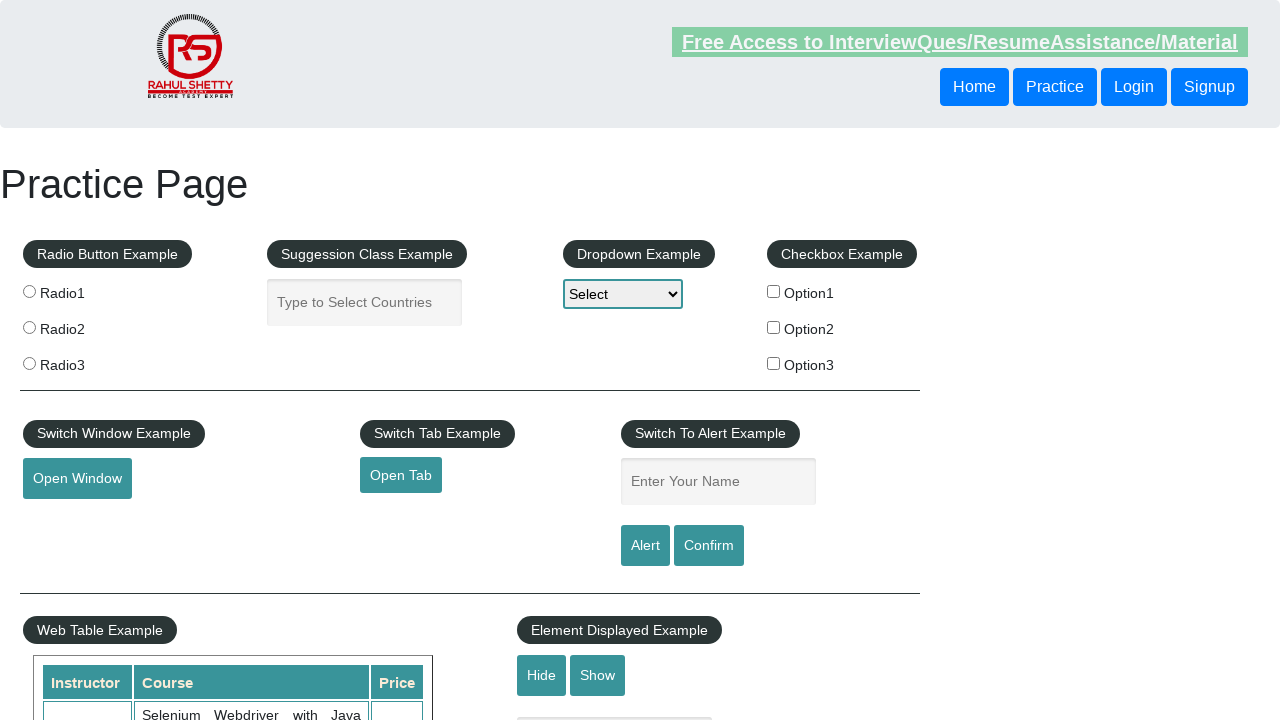

Ctrl+clicked link 1 to open in new tab at (68, 520) on div#gf-BIG >> table > tbody > tr > td:nth-child(1) > ul >> a >> nth=1
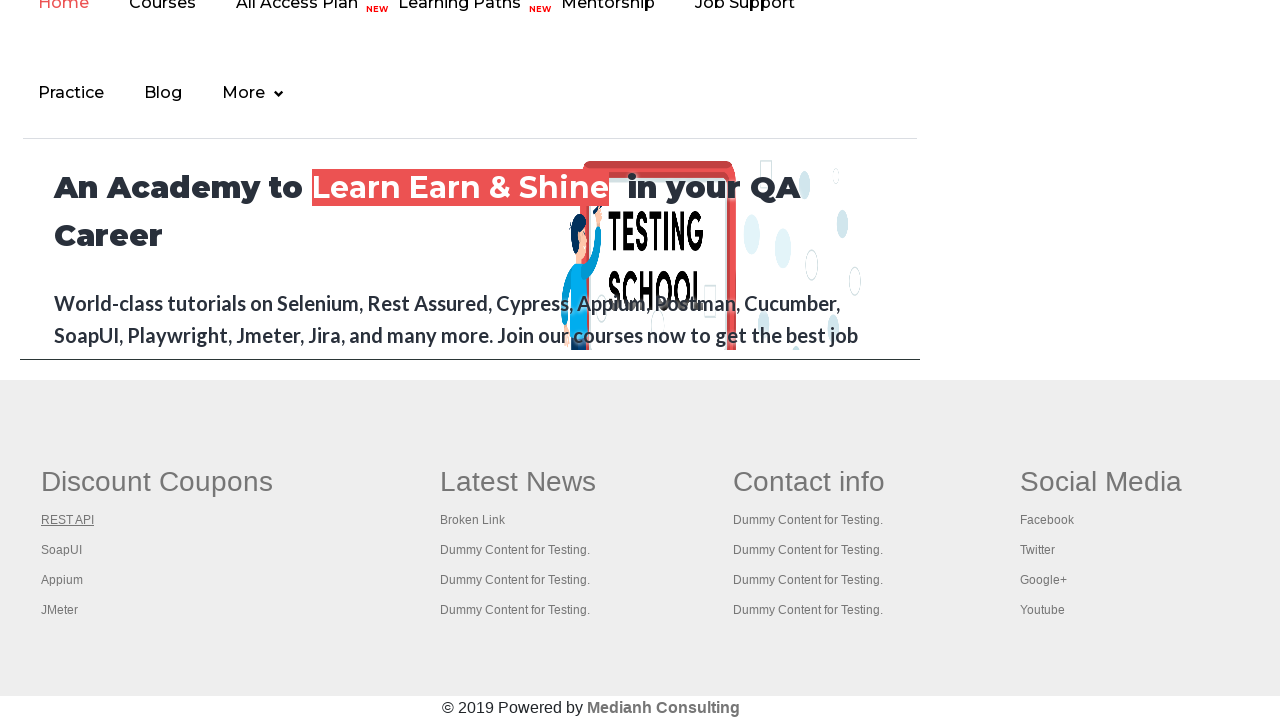

Ctrl+clicked link 2 to open in new tab at (62, 550) on div#gf-BIG >> table > tbody > tr > td:nth-child(1) > ul >> a >> nth=2
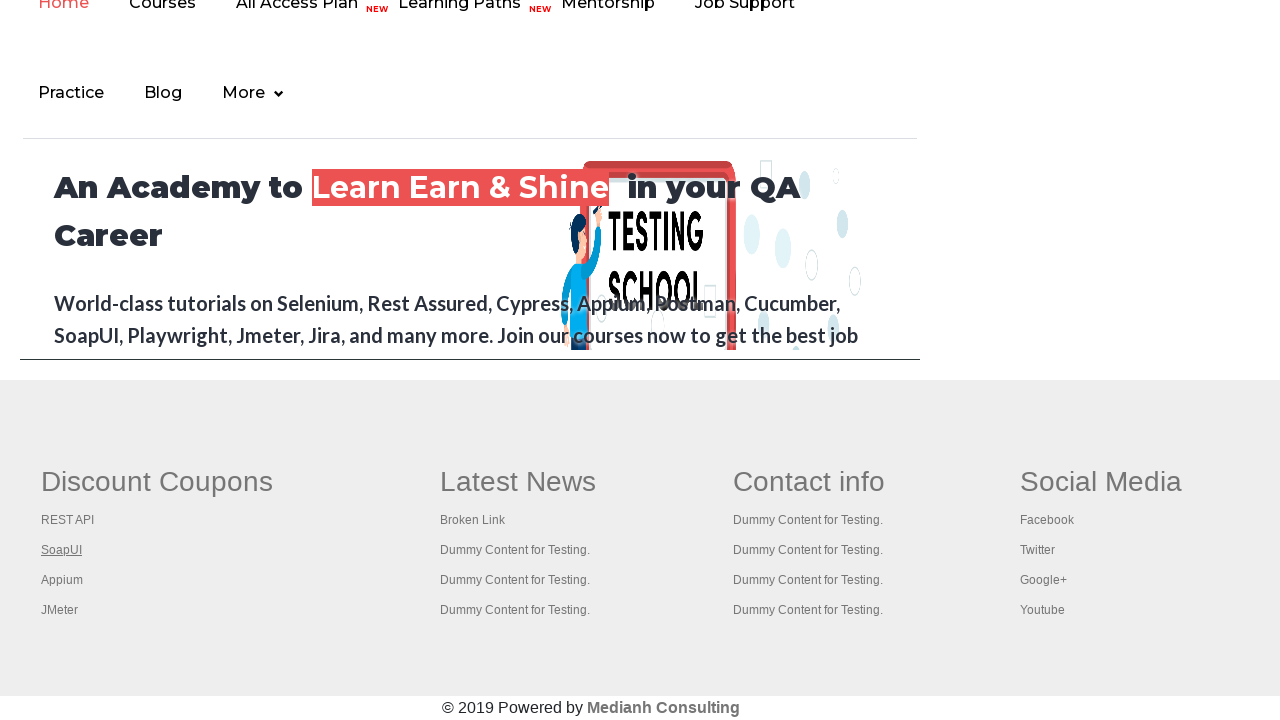

Ctrl+clicked link 3 to open in new tab at (62, 580) on div#gf-BIG >> table > tbody > tr > td:nth-child(1) > ul >> a >> nth=3
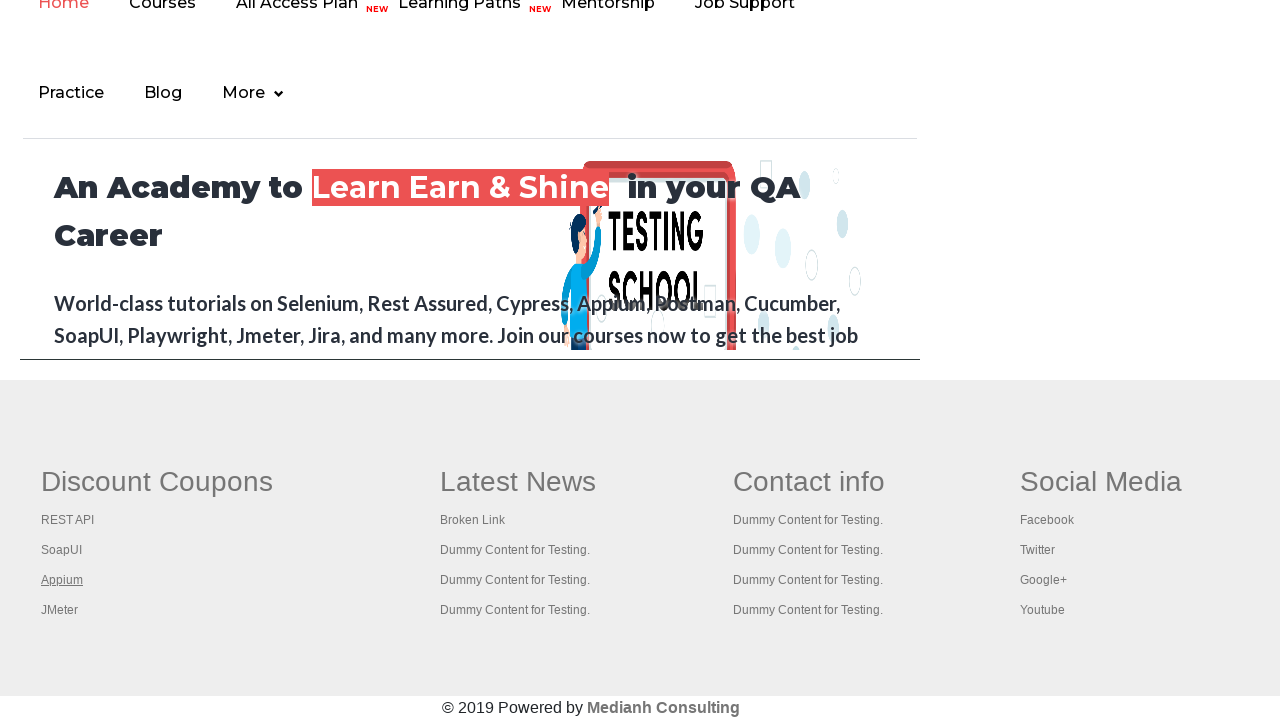

Ctrl+clicked link 4 to open in new tab at (60, 610) on div#gf-BIG >> table > tbody > tr > td:nth-child(1) > ul >> a >> nth=4
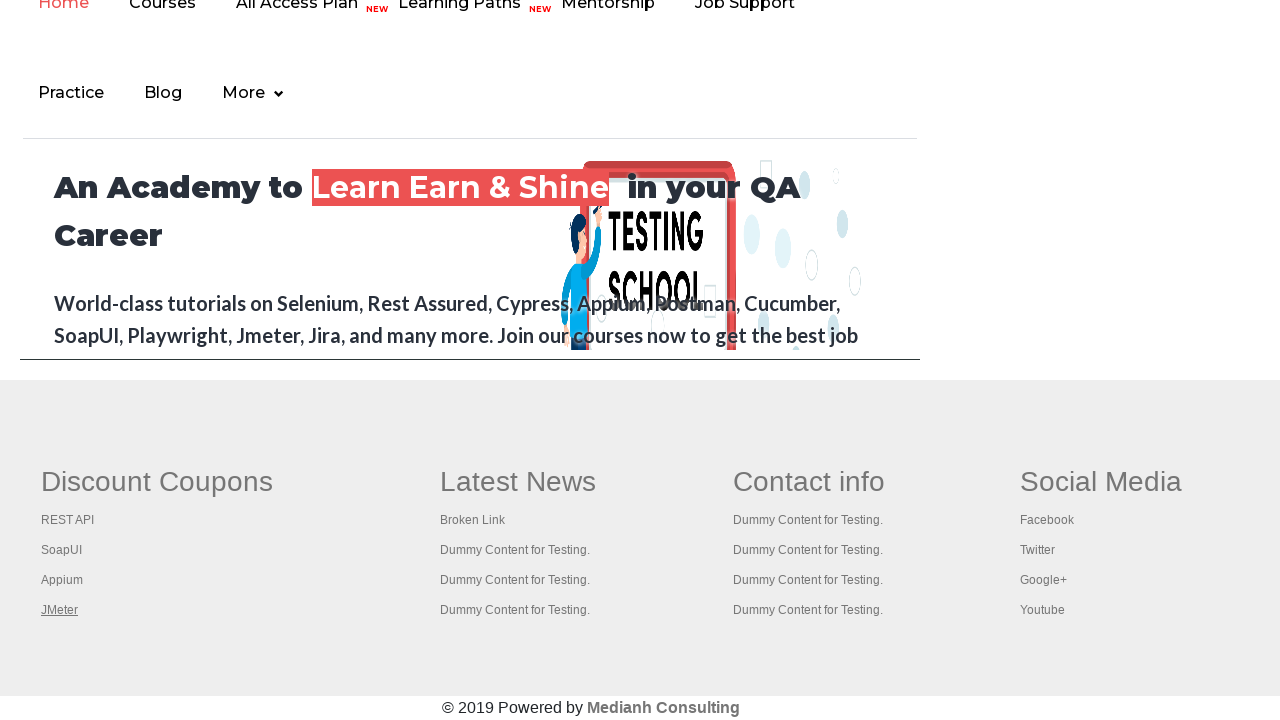

Waited 2 seconds for all tabs to open
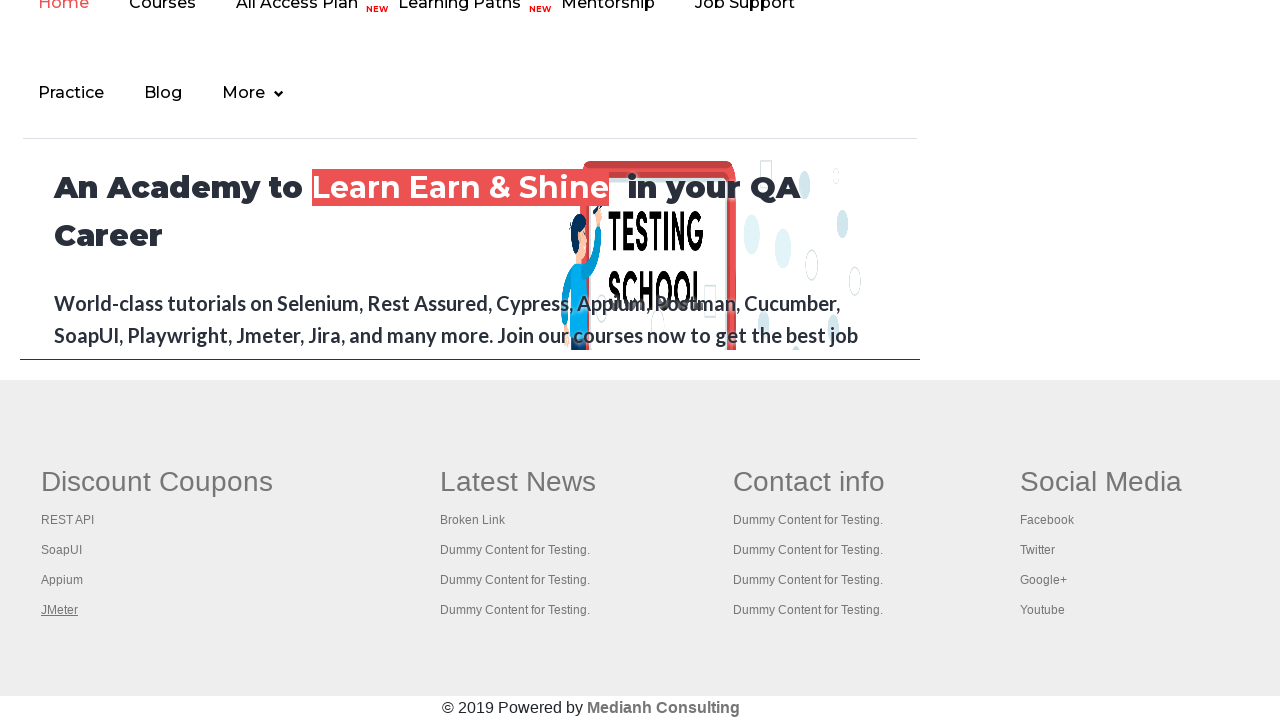

Retrieved all open tabs: 5 tabs total
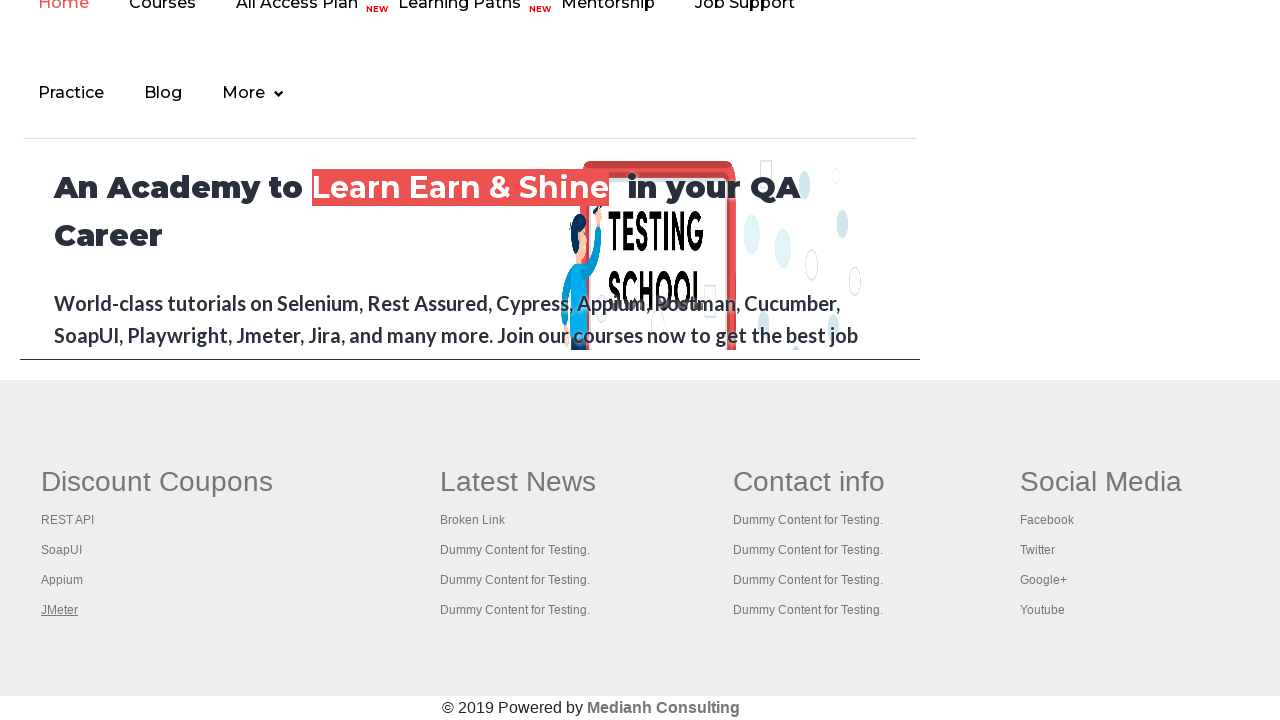

Brought tab to front: Practice Page
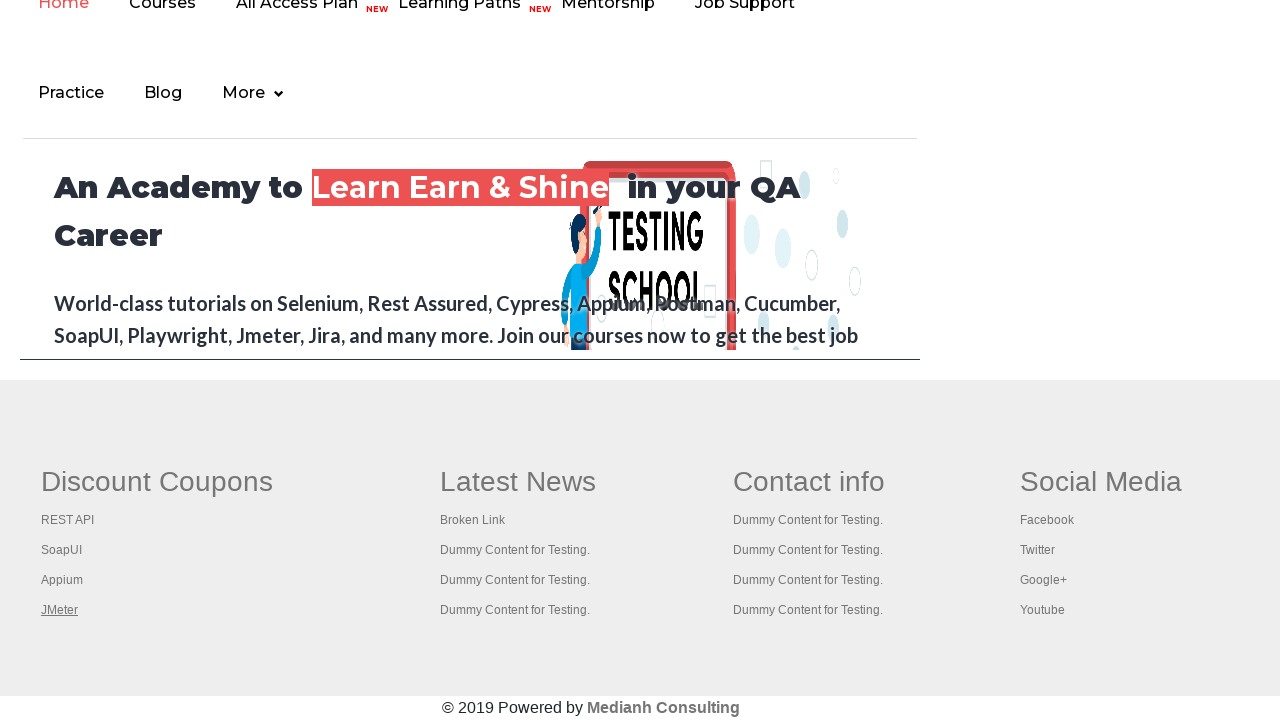

Brought tab to front: REST API Tutorial
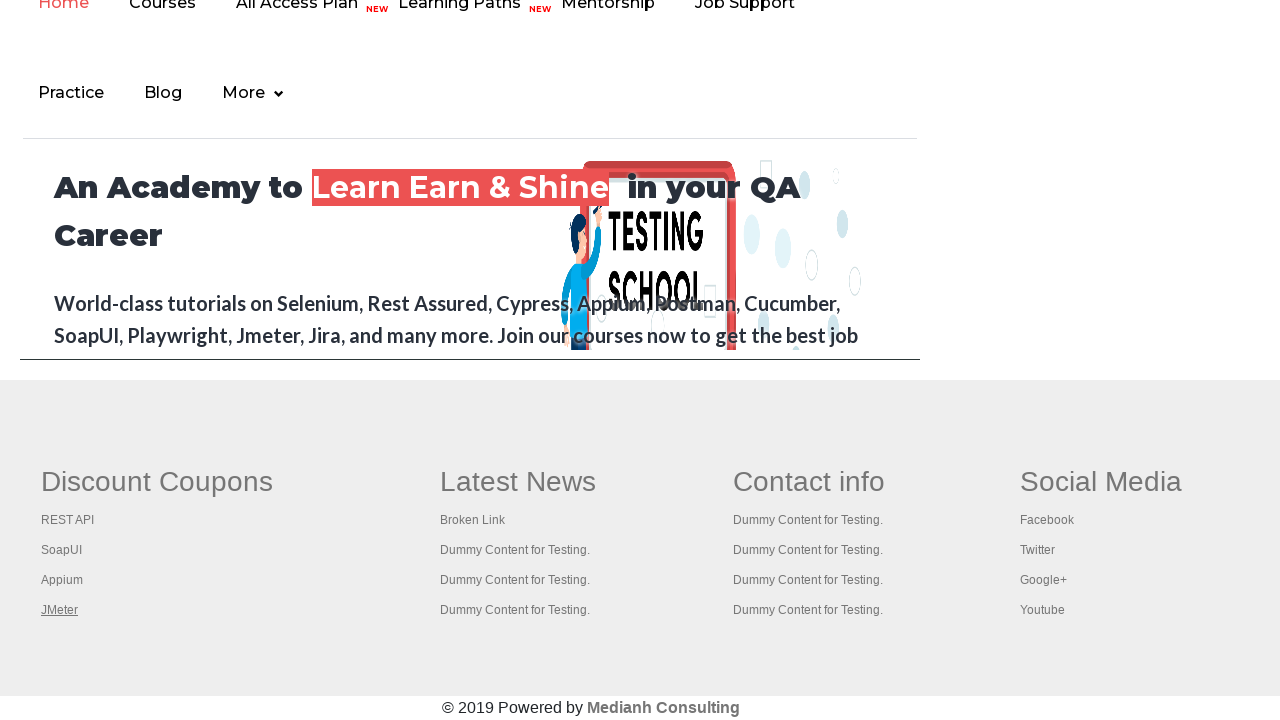

Brought tab to front: The World’s Most Popular API Testing Tool | SoapUI
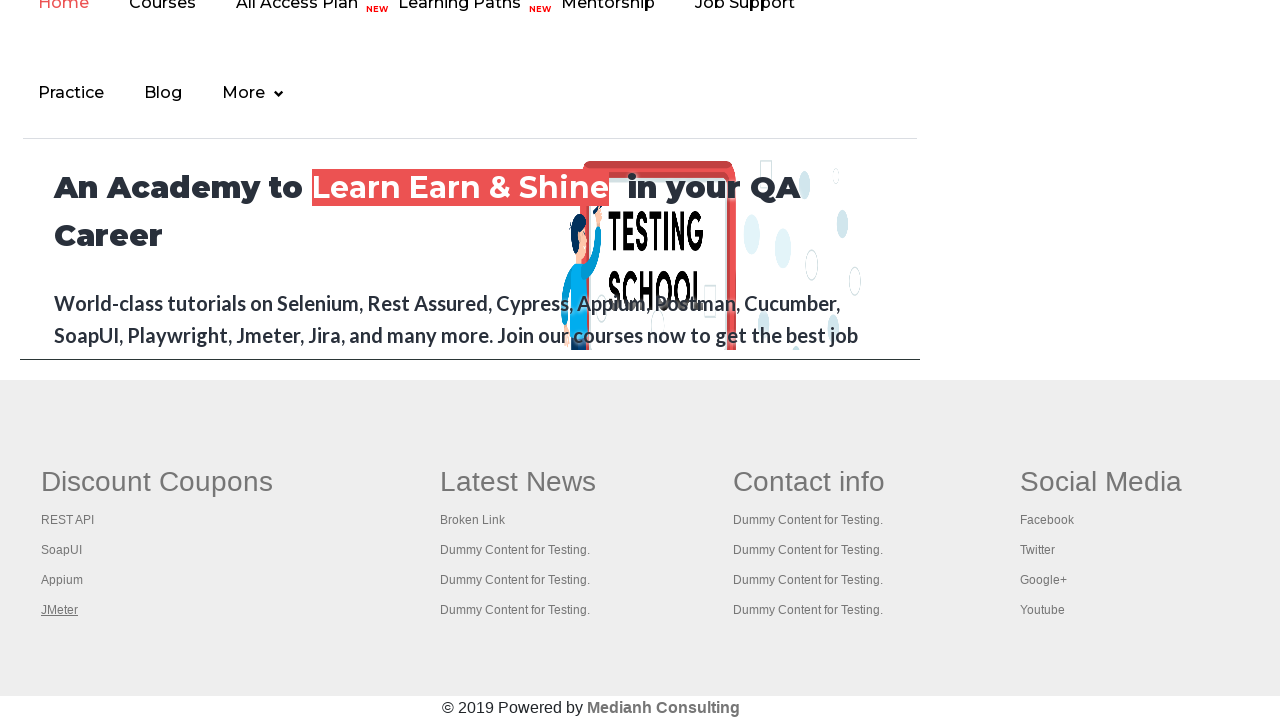

Brought tab to front: Appium tutorial for Mobile Apps testing | RahulShetty Academy | Rahul
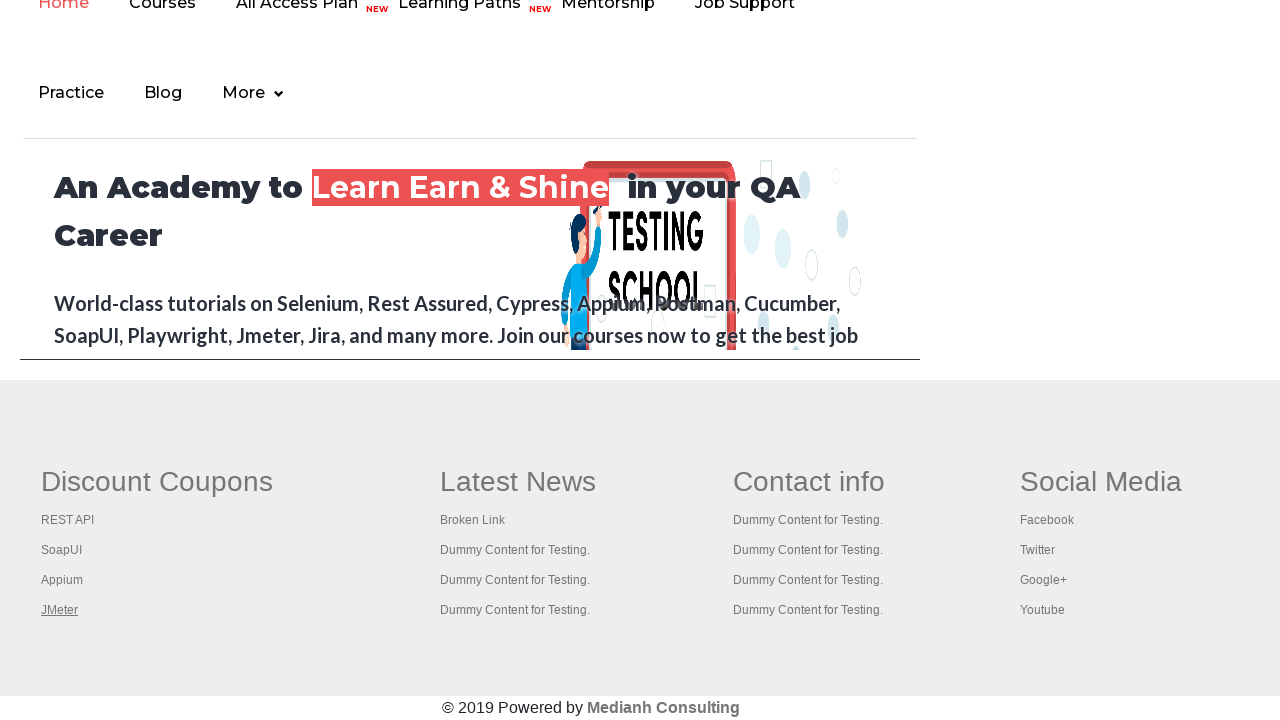

Brought tab to front: Apache JMeter - Apache JMeter™
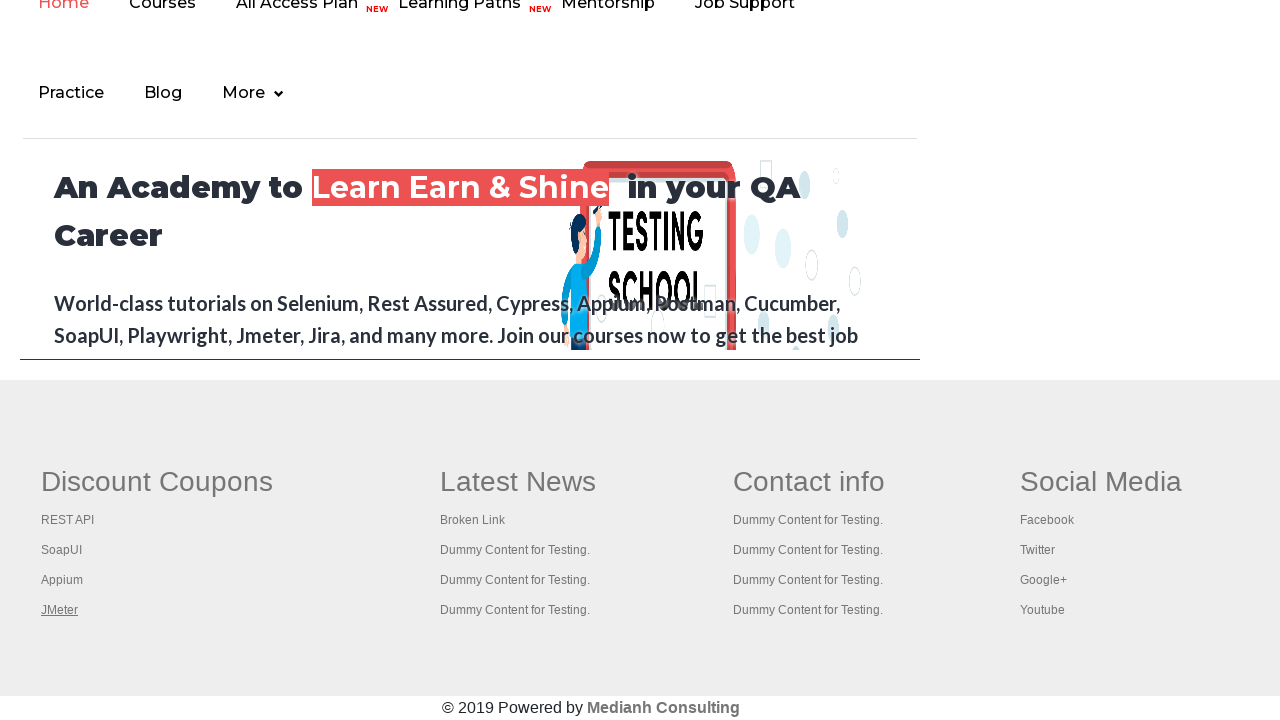

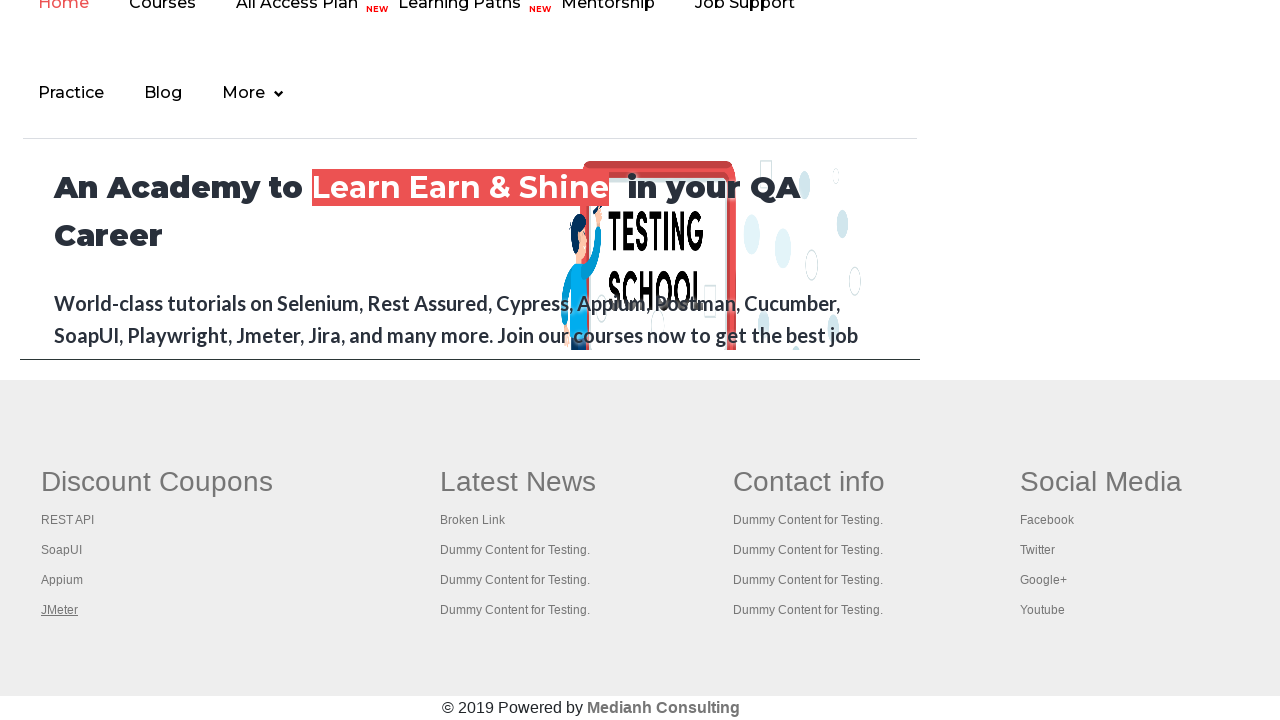